Tests listbox selection by clicking on the 'India' option in a dropdown on a test page

Starting URL: http://only-testing-blog.blogspot.com/2013/11/new-test.html

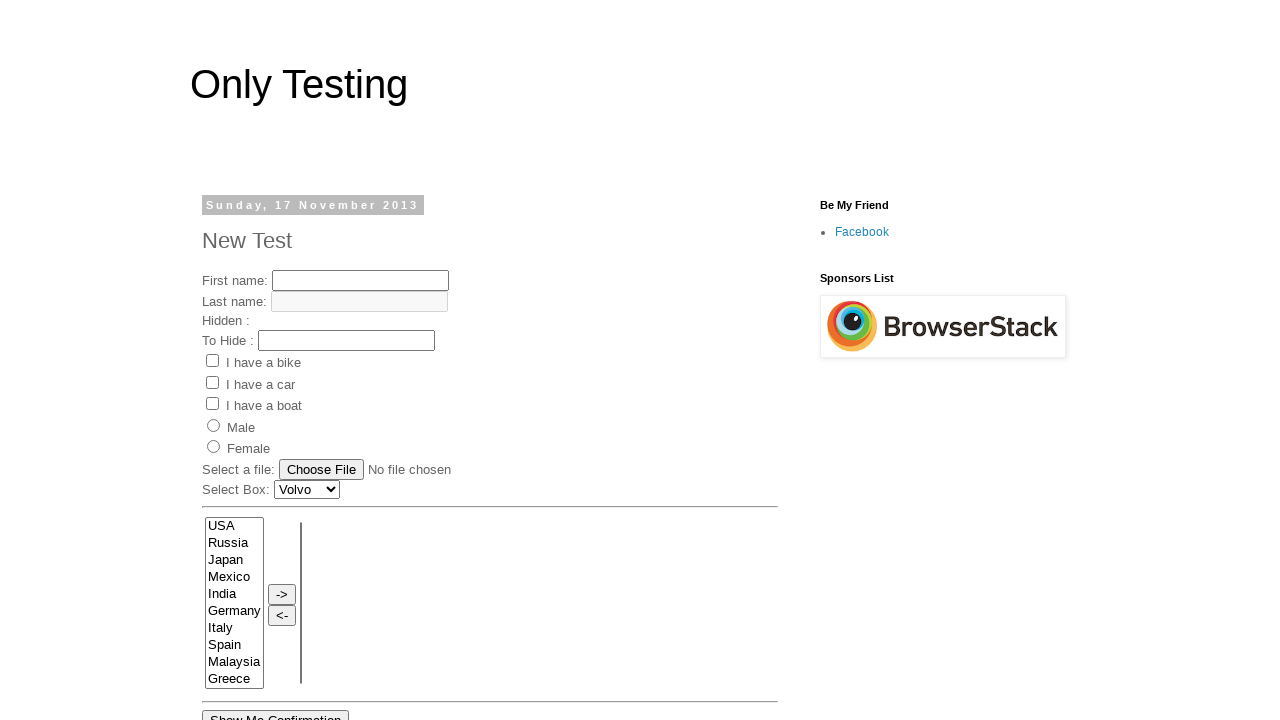

Clicked on 'India' option in the listbox dropdown at (234, 595) on option[value='India']
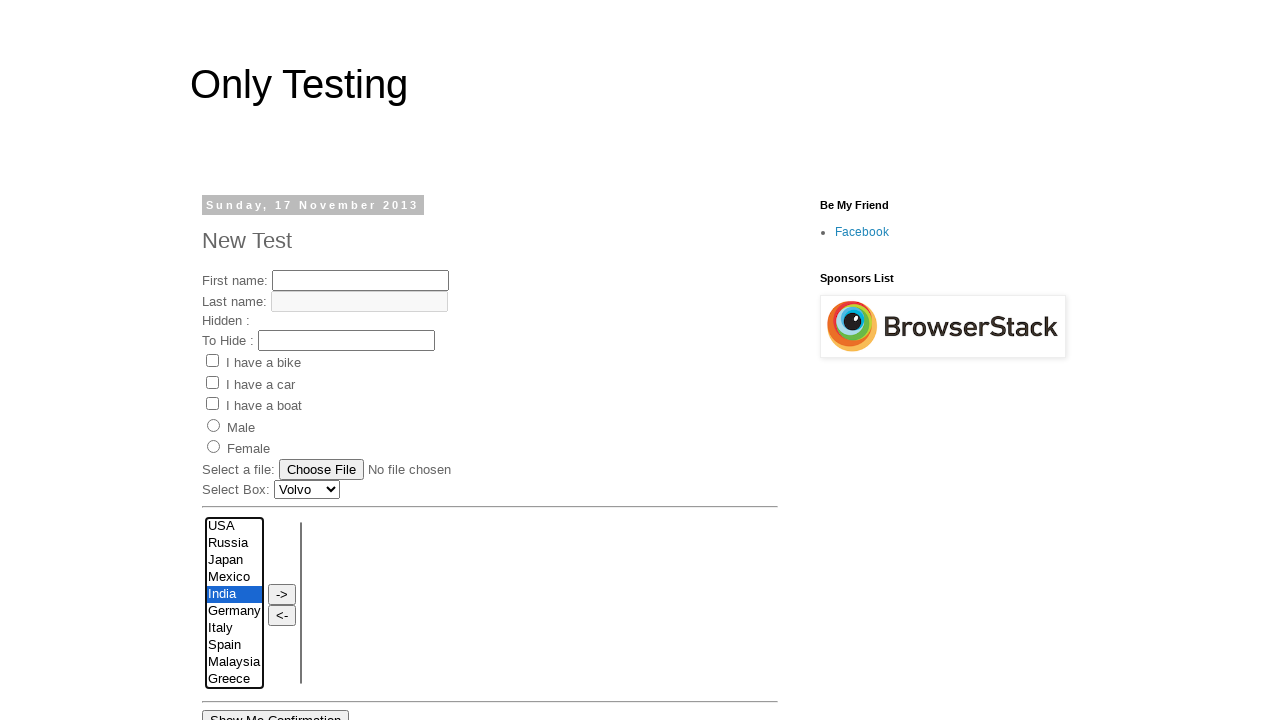

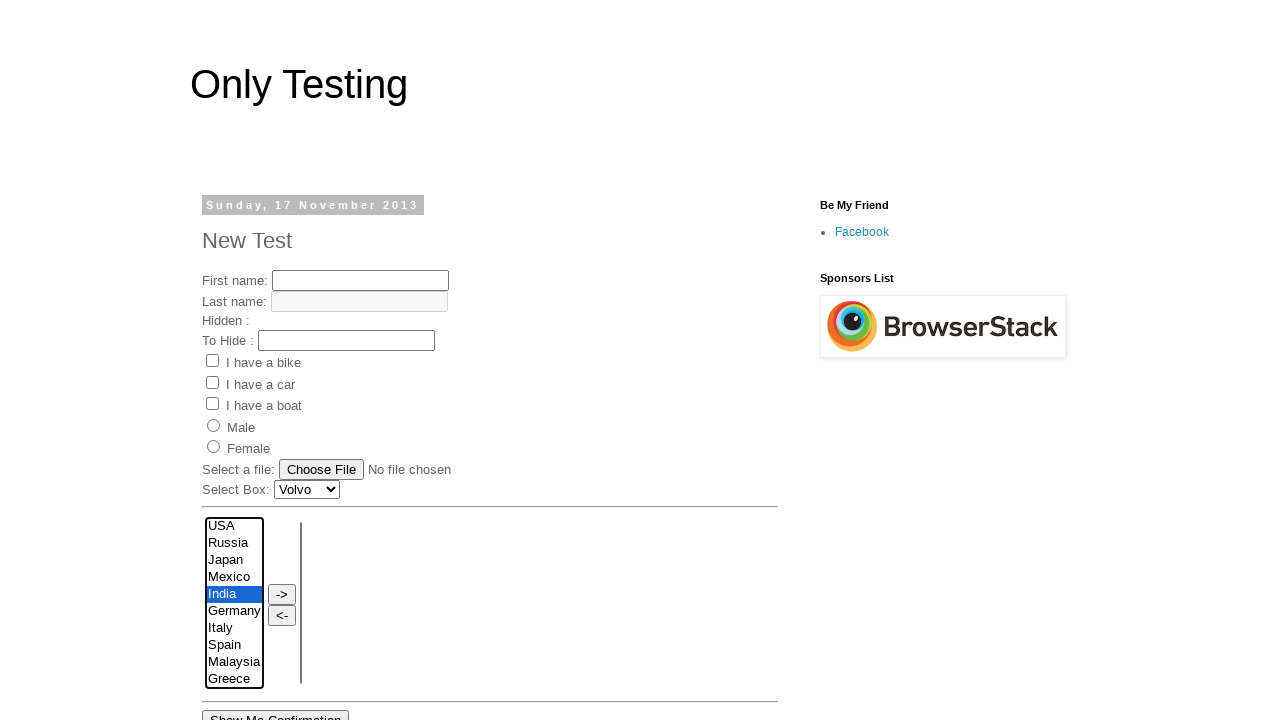